Tests that age value of zero is accepted in the registration form

Starting URL: https://davi-vert.vercel.app/index.html

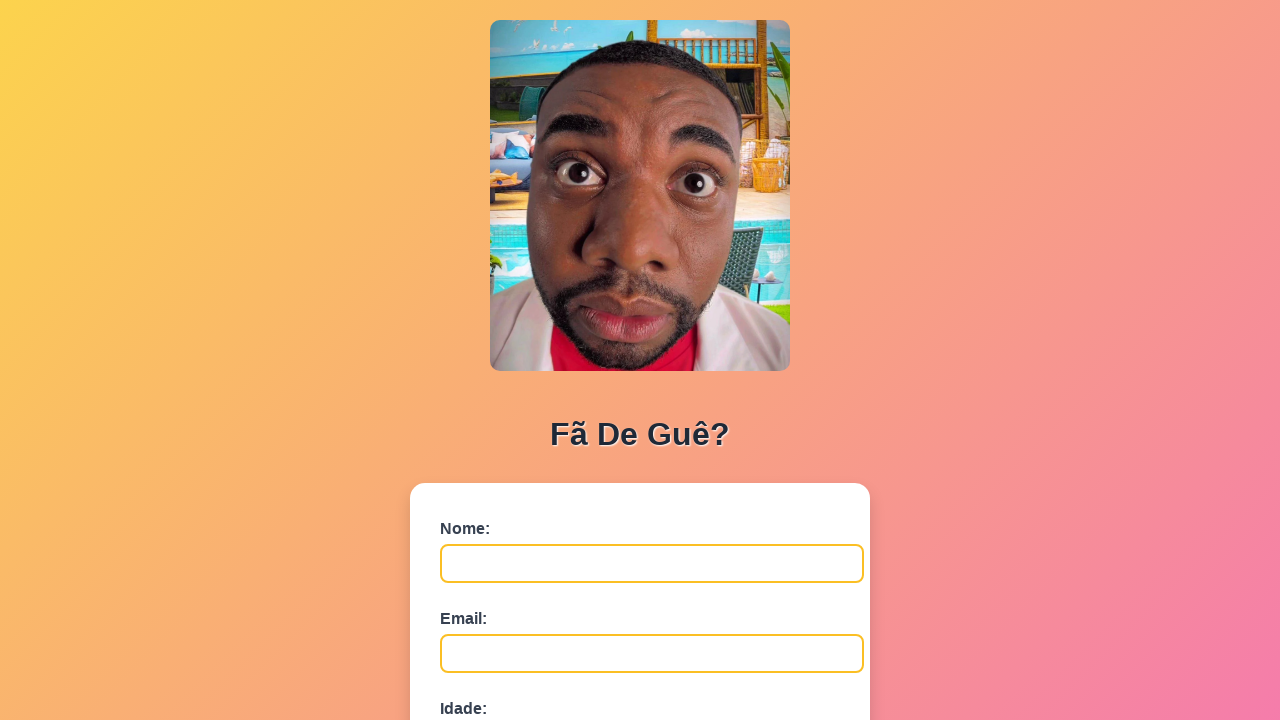

Cleared localStorage
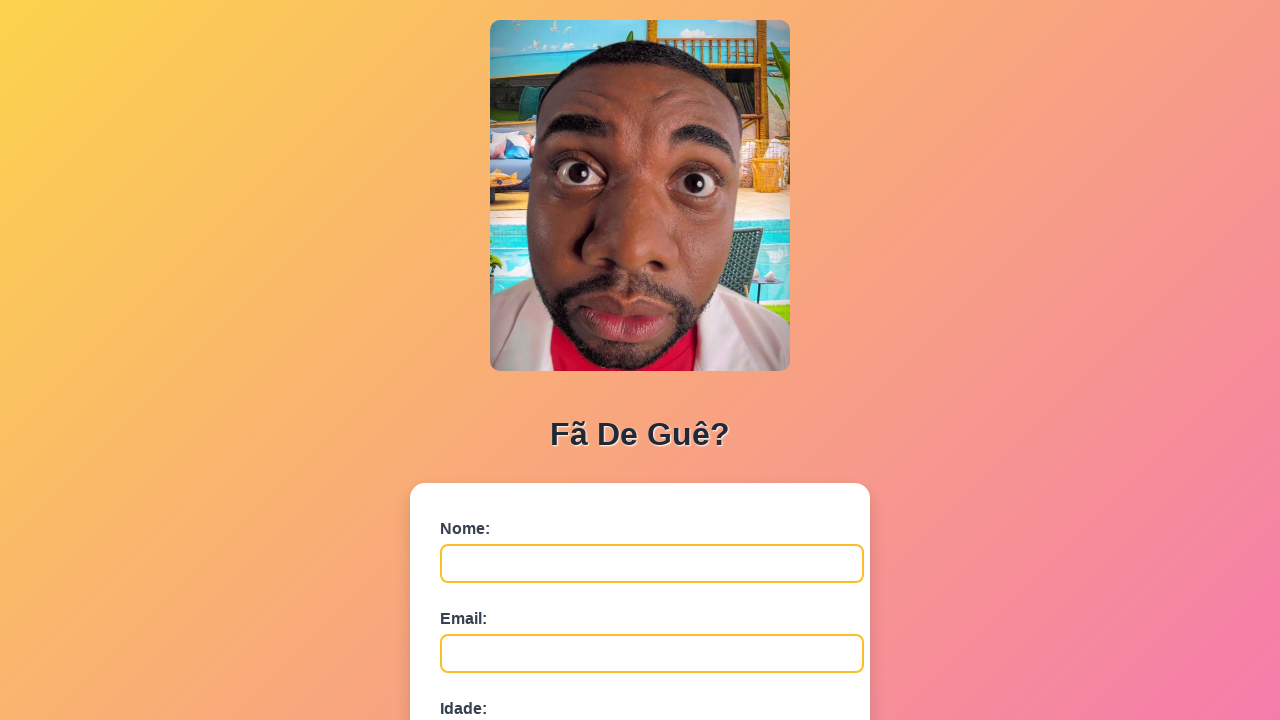

Filled name field with 'Carlos Eduardo Silva' on #nome
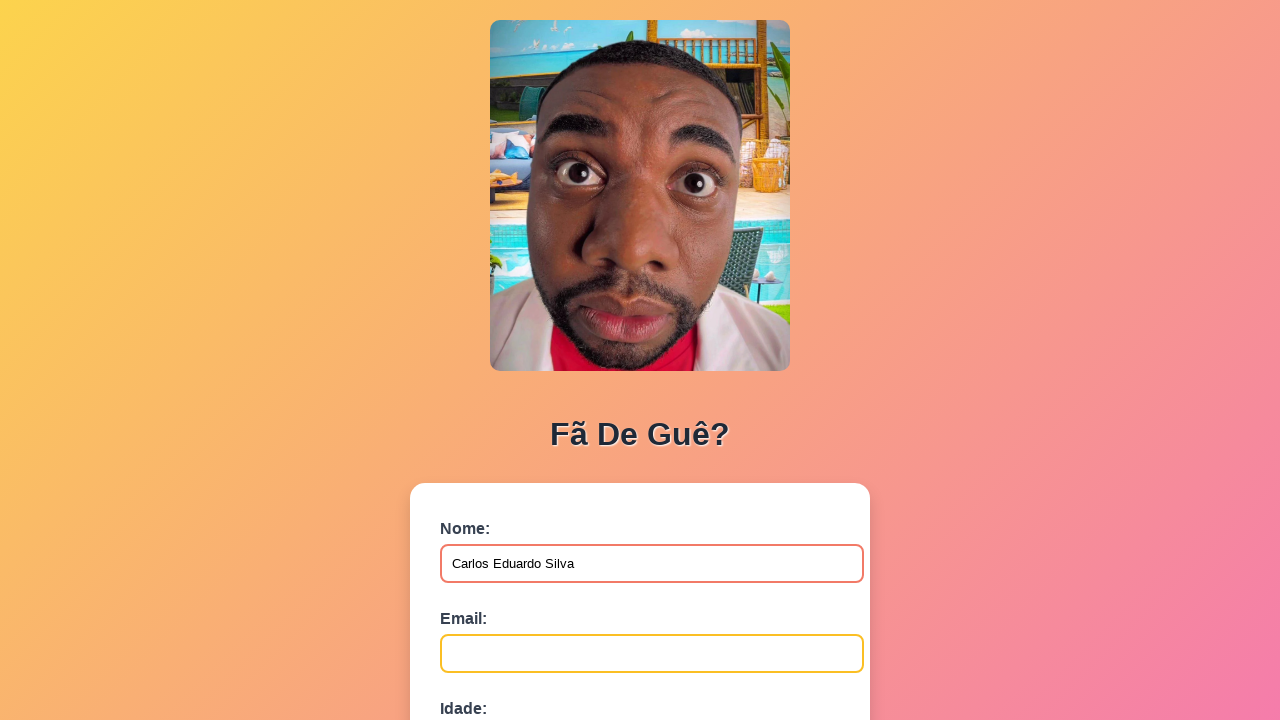

Filled email field with 'carlos.silva@example.com' on #email
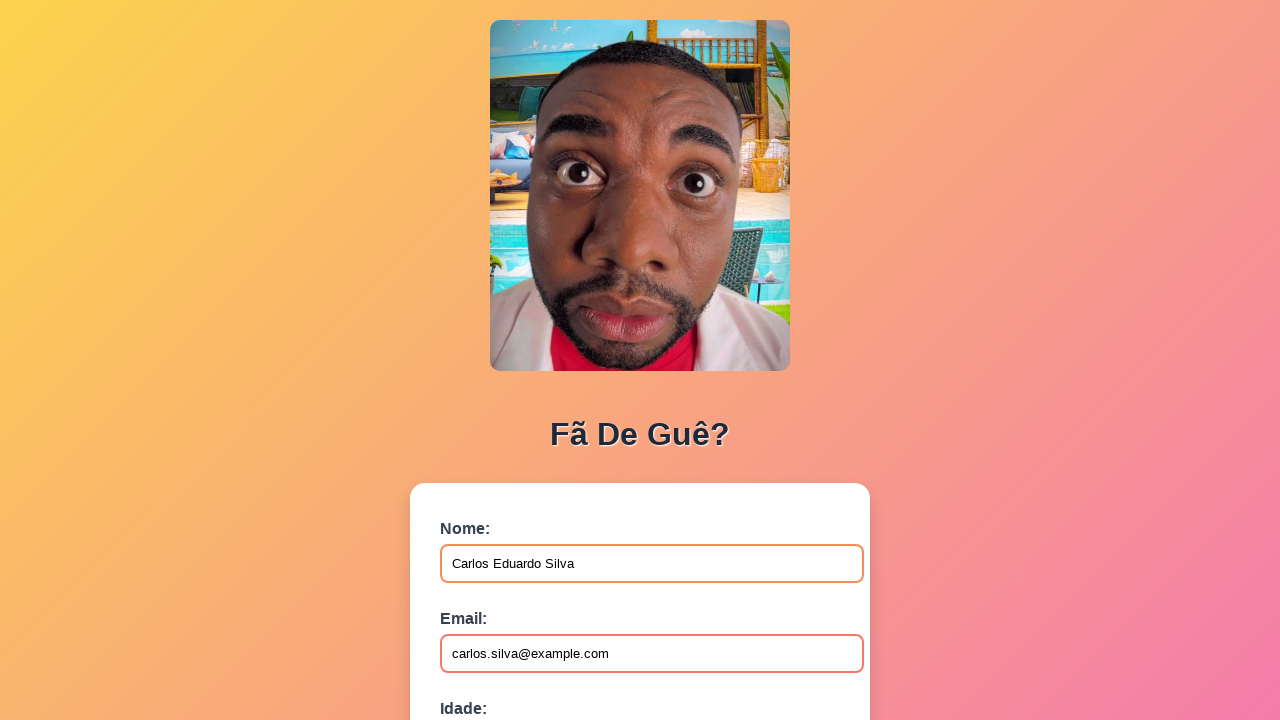

Filled age field with zero on #idade
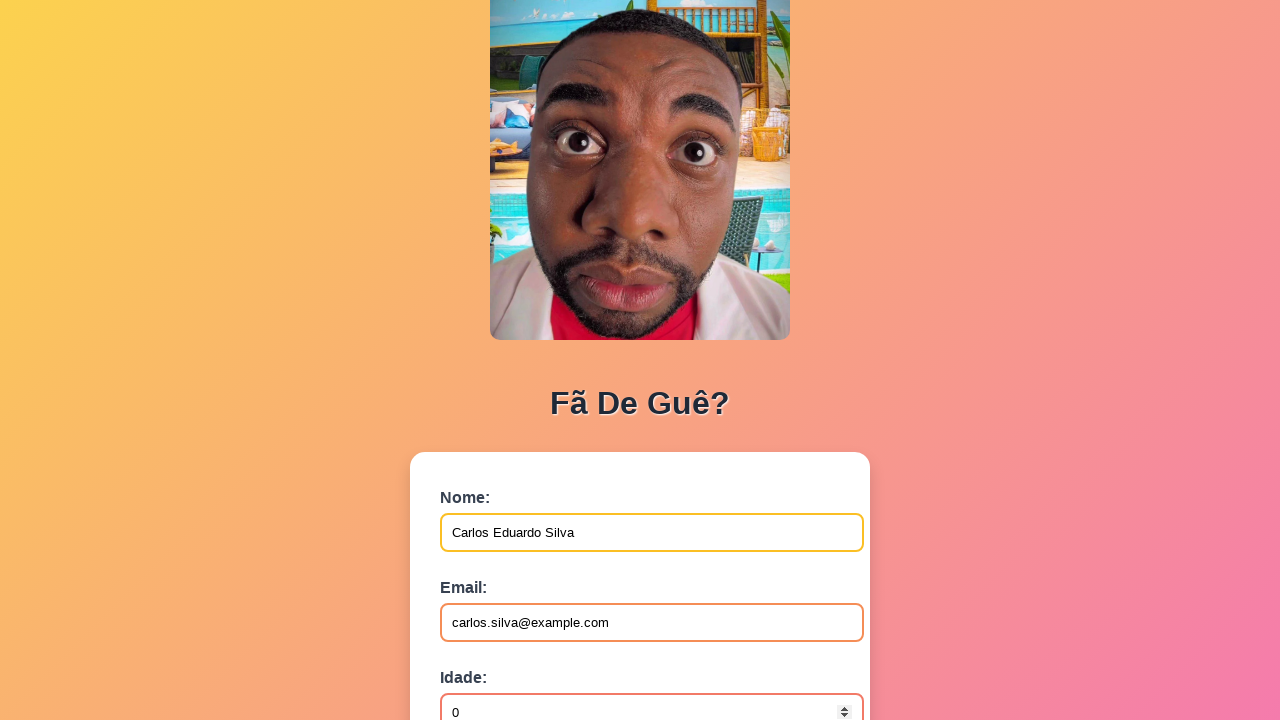

Clicked submit button to register at (490, 569) on button[type='submit']
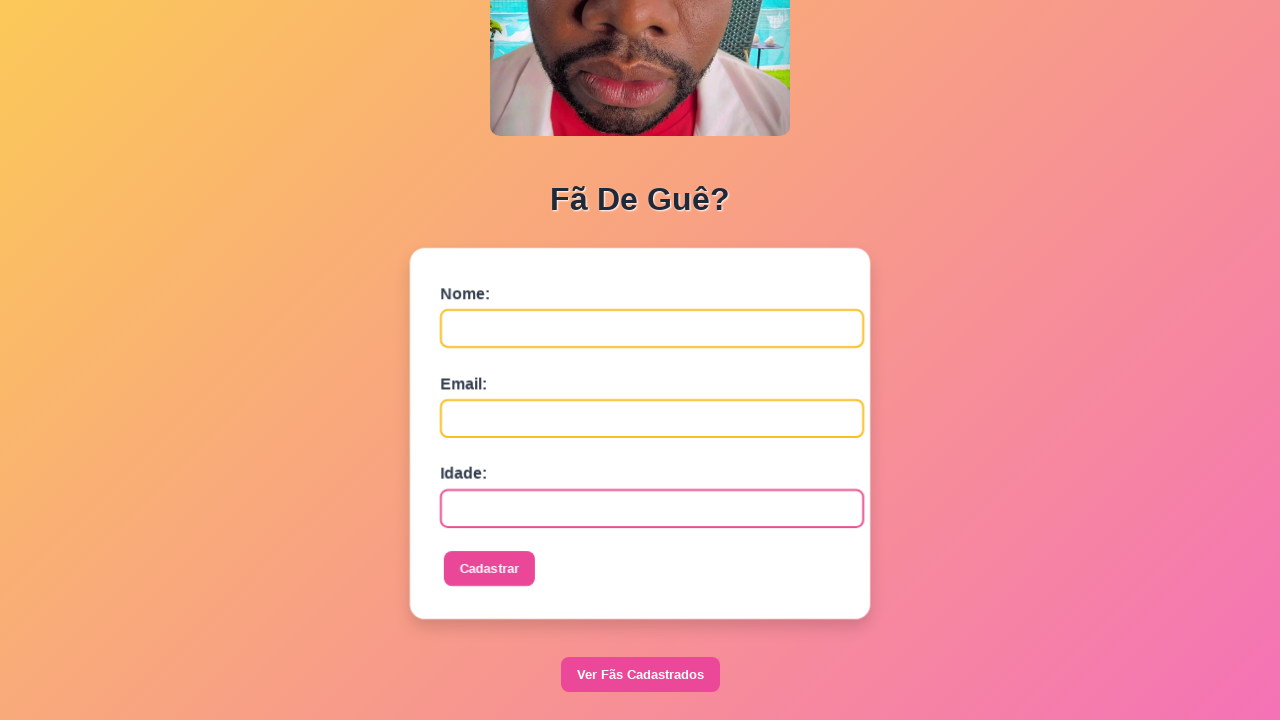

Accepted dialog alert
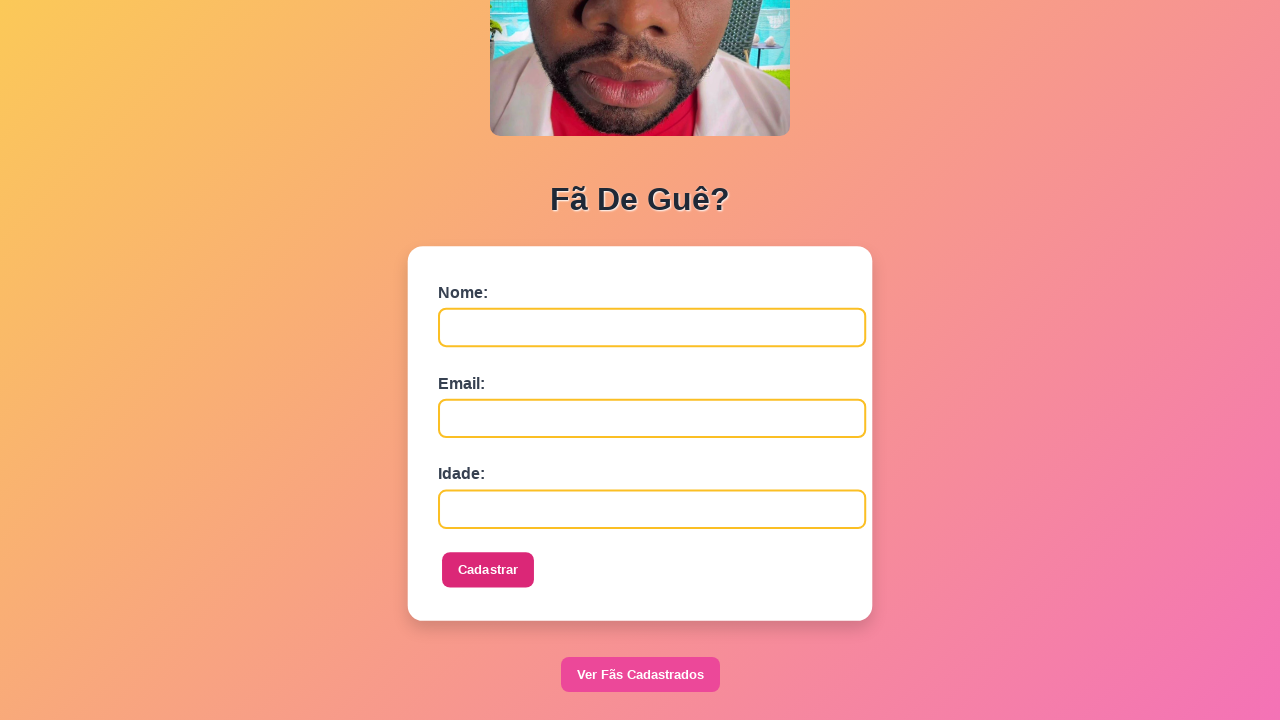

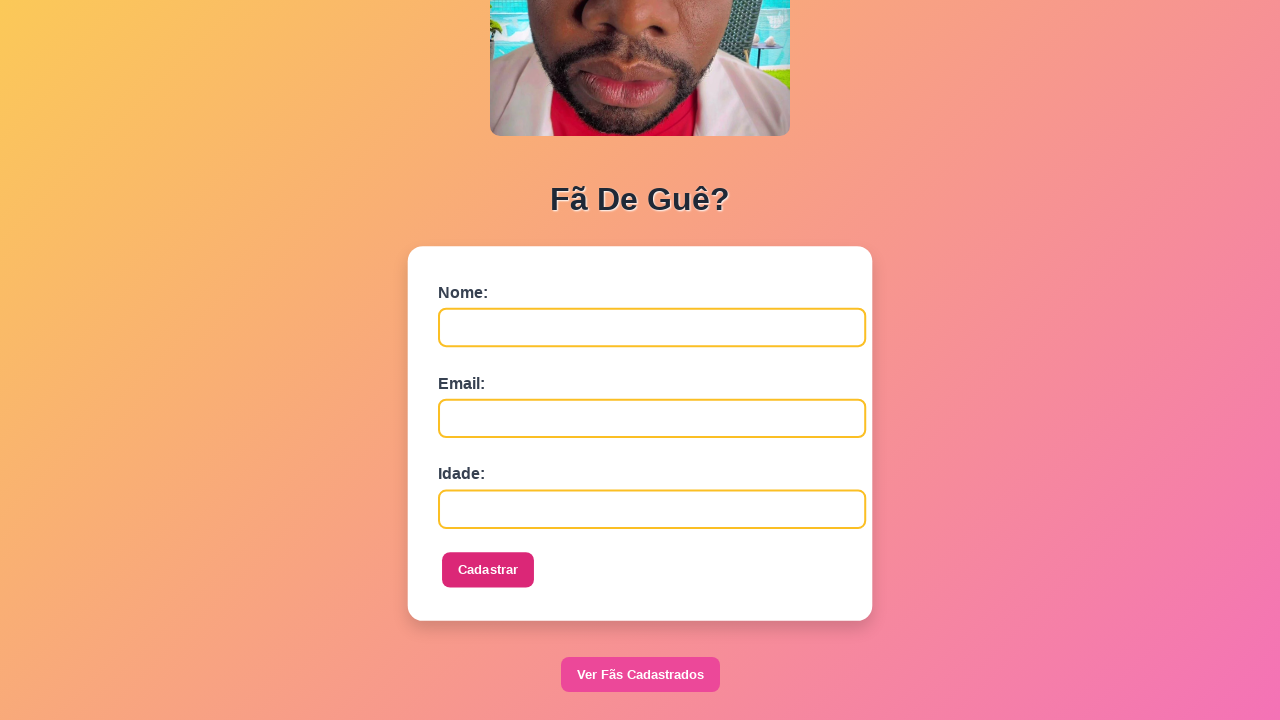